Tests finding a link by partial text, clicking it, then filling out a form with first name, last name, city, and country fields before submitting.

Starting URL: http://suninjuly.github.io/find_link_text

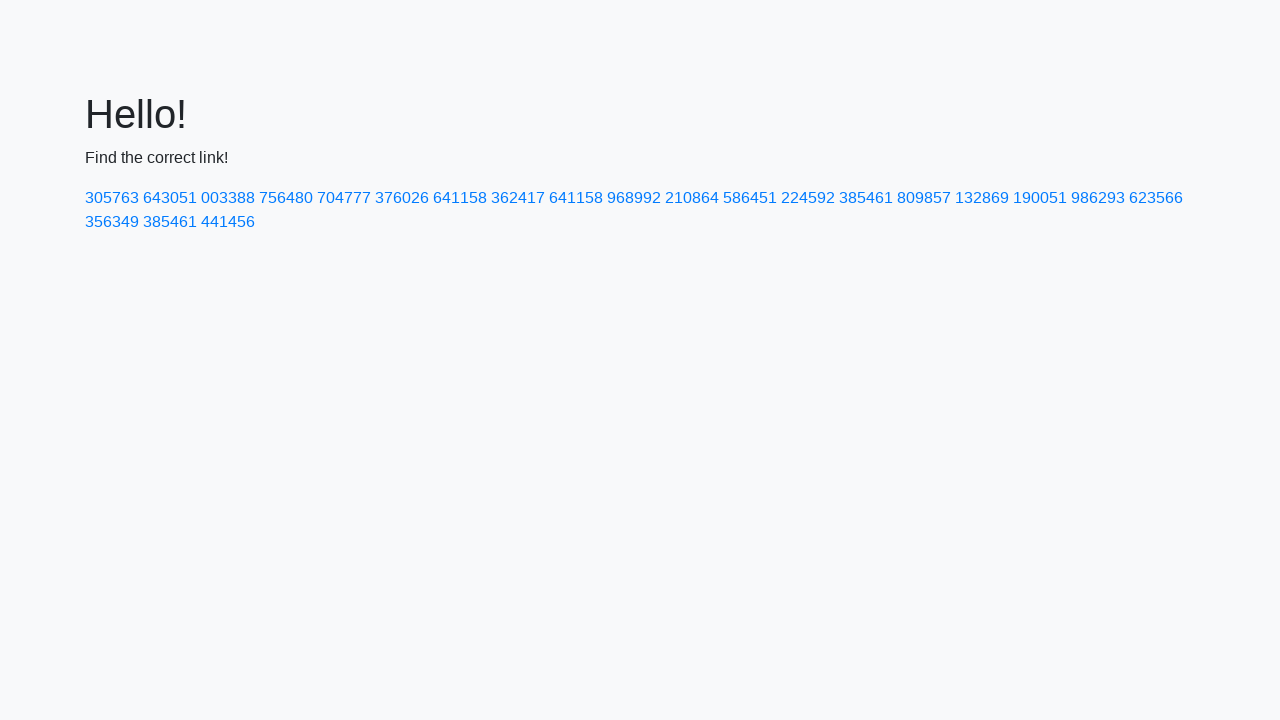

Clicked link containing text '224592' at (808, 198) on a:has-text('224592')
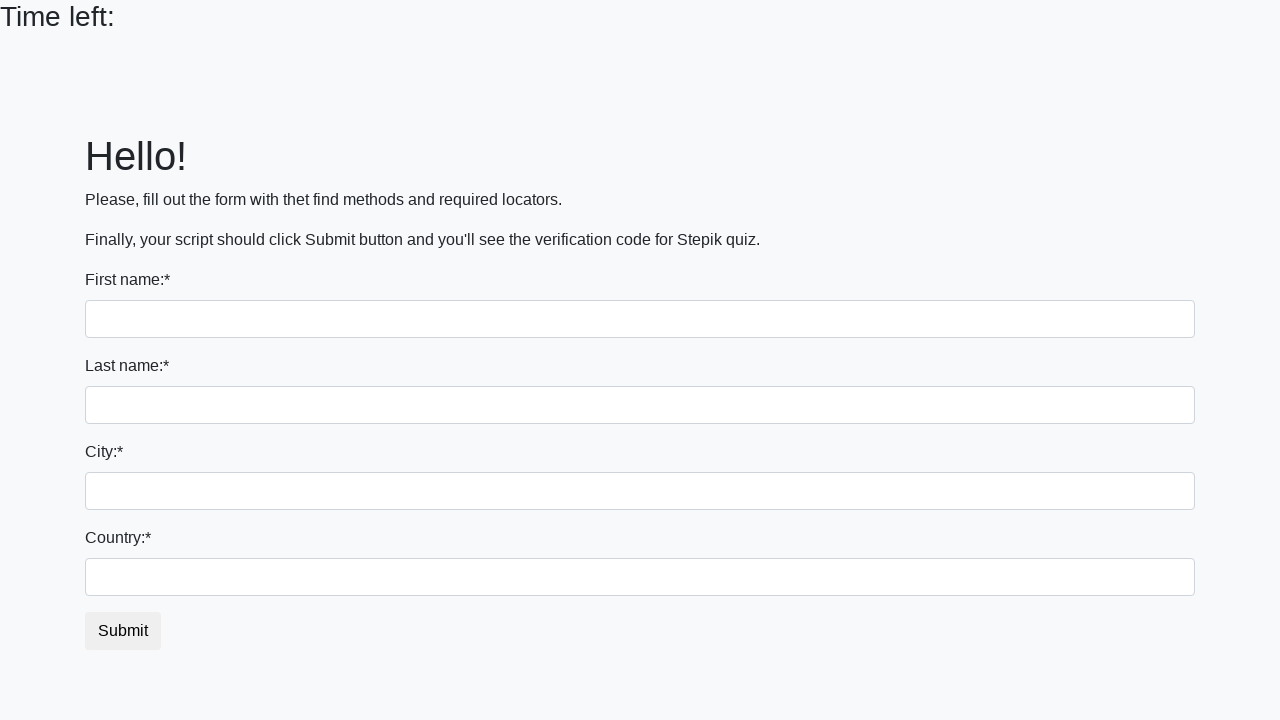

Filled first name field with 'Ivan' on input
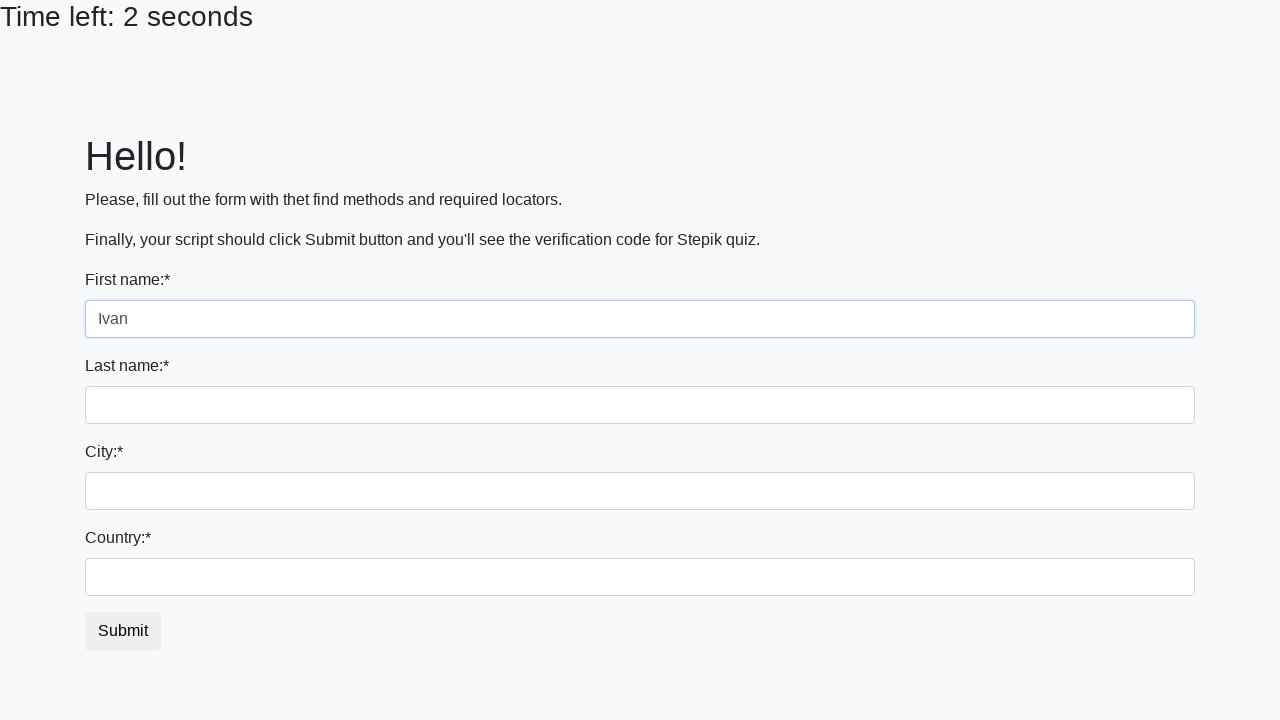

Filled last name field with 'Petrov' on input[name='last_name']
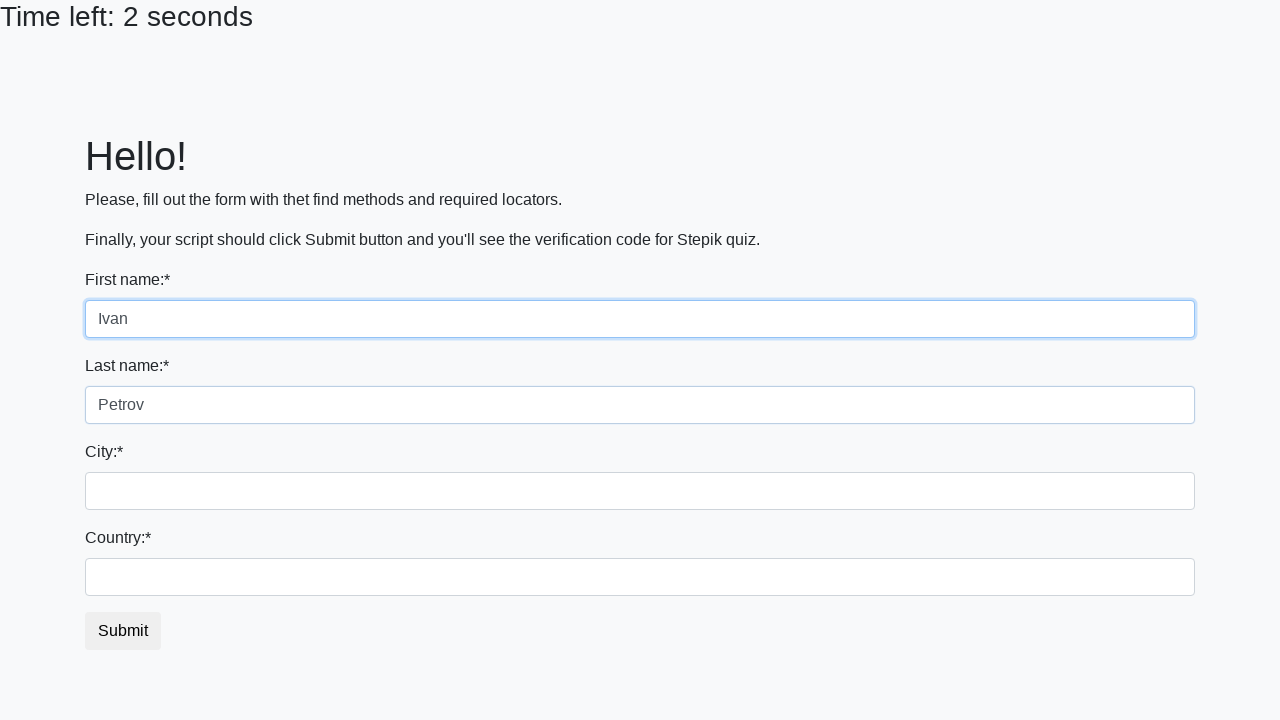

Filled city field with 'Smolensk' on .form-control.city
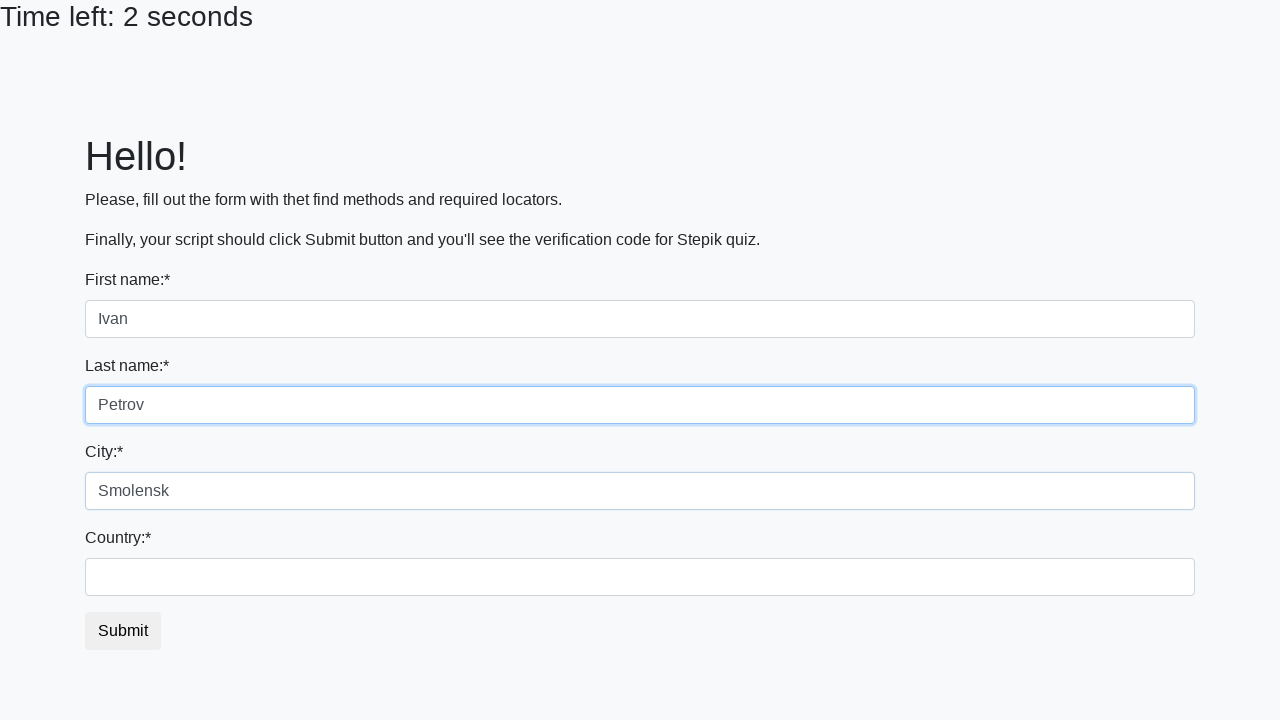

Filled country field with 'Russia' on #country
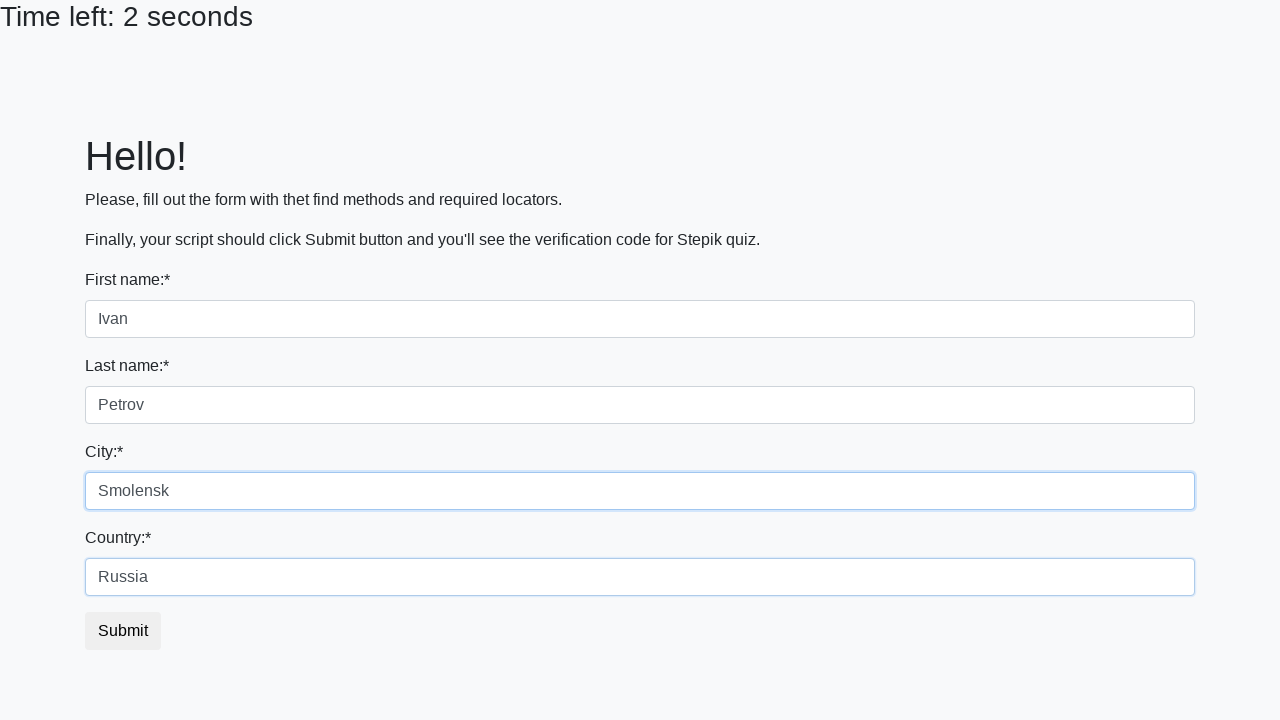

Clicked submit button to complete form at (123, 631) on button.btn
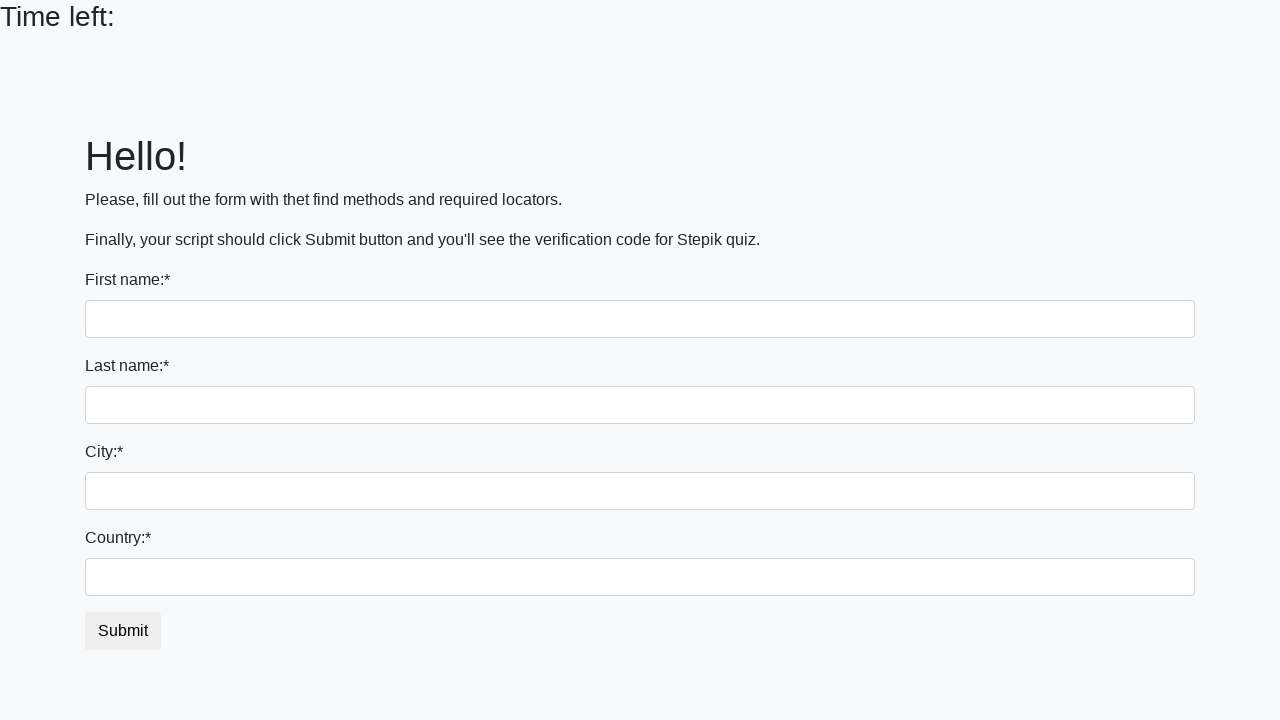

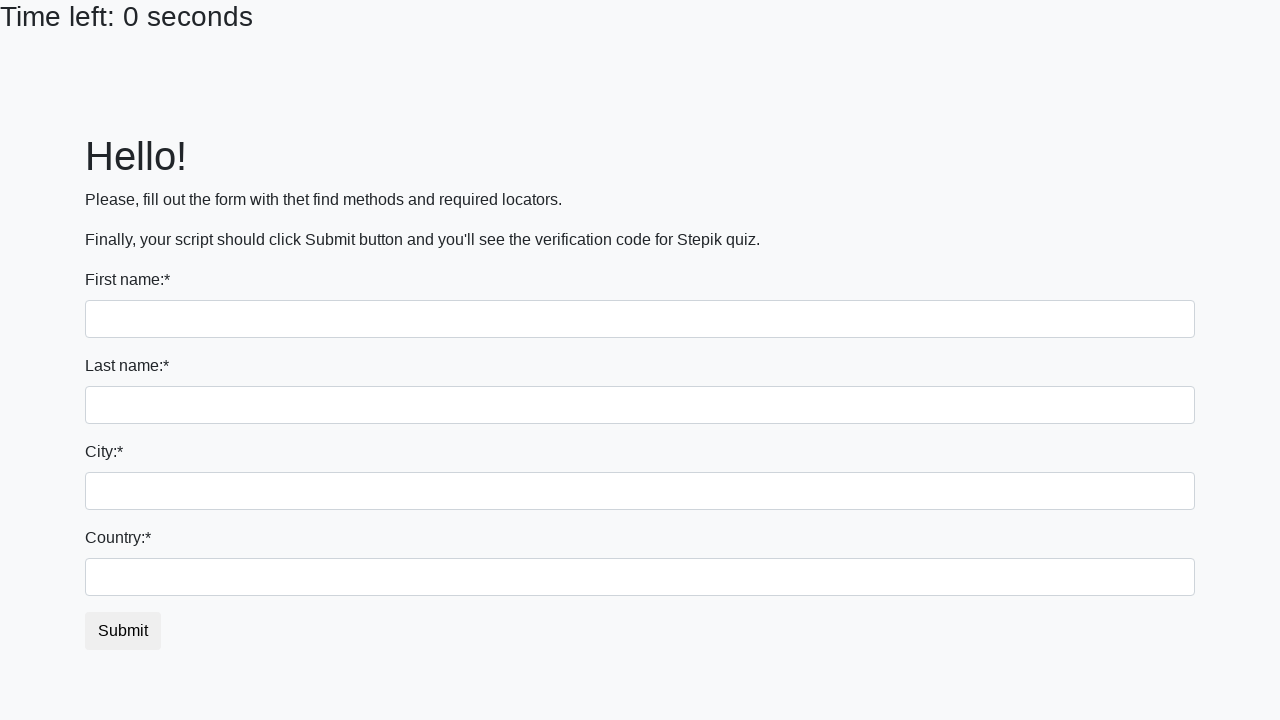